Searches DuckDuckGo for "atlantida" by entering the query and pressing Enter

Starting URL: https://duckduckgo.com/

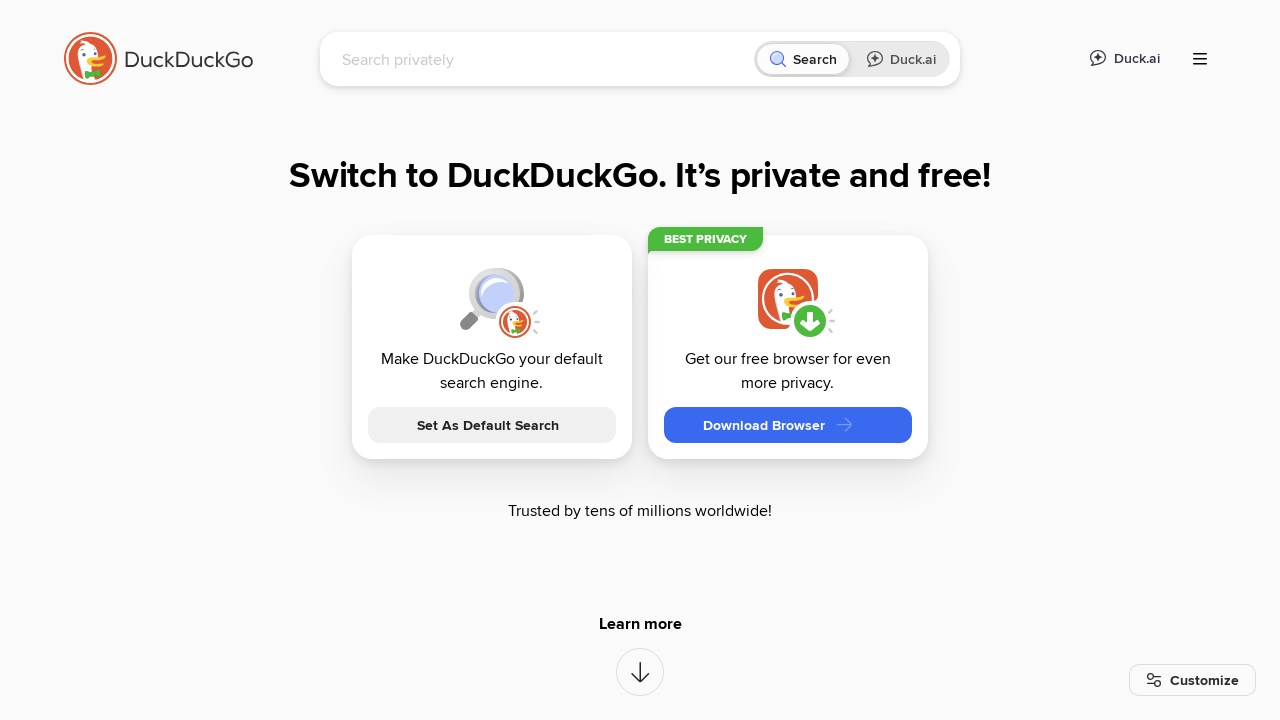

Filled search box with 'atlantida' on //input[@id="searchbox_input"]
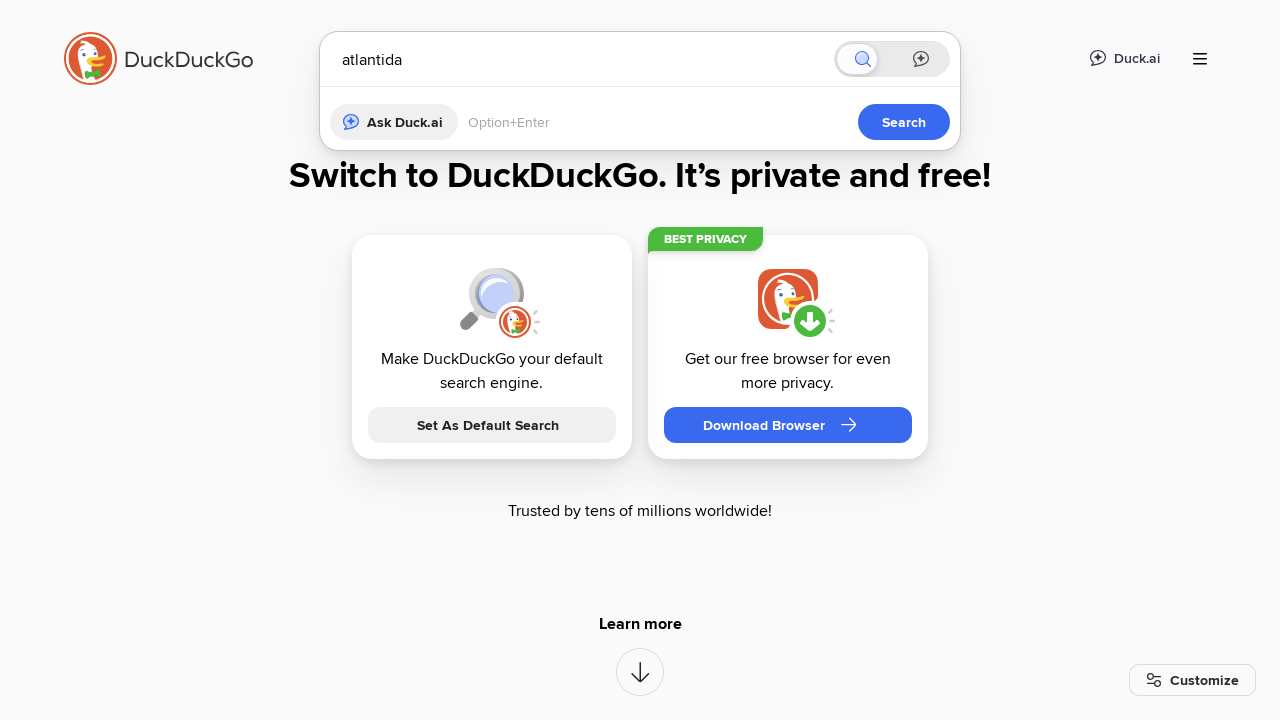

Pressed Enter to submit search for 'atlantida' on //input[@id="searchbox_input"]
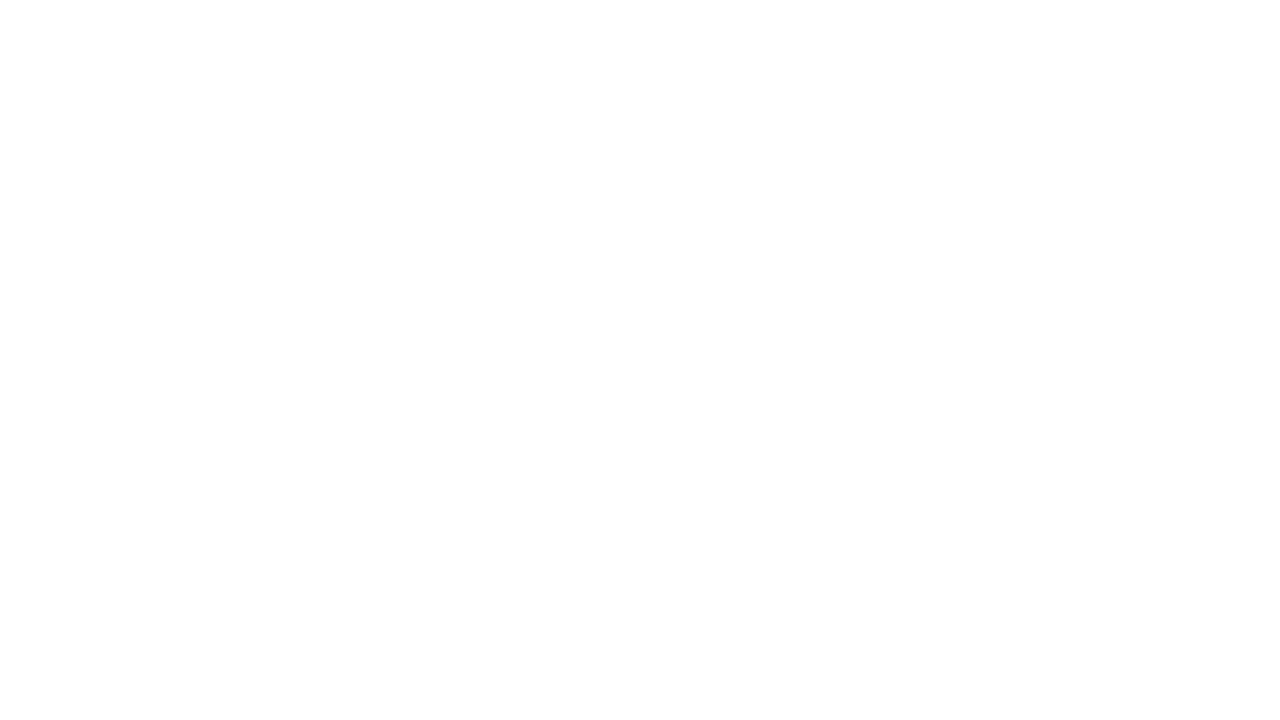

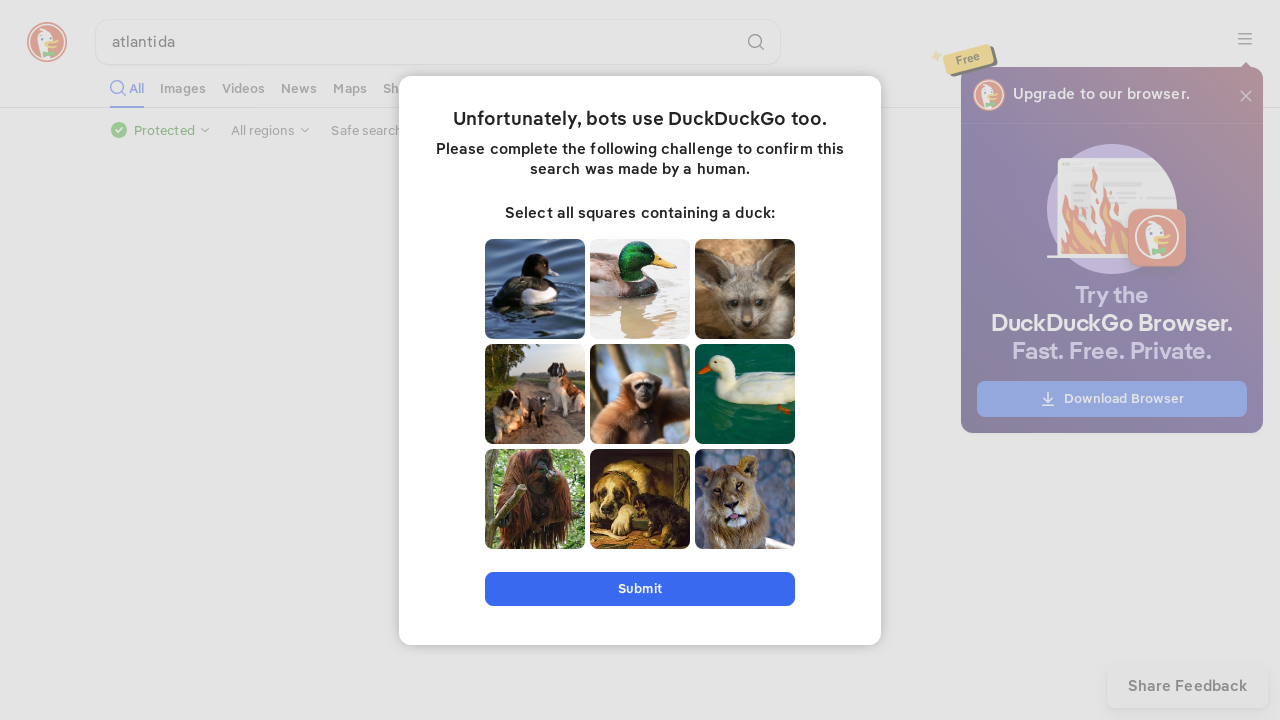